Tests scrolling functionality by scrolling to the "ABOUT US" element on the page

Starting URL: https://www.tutorialspoint.com/index.htm

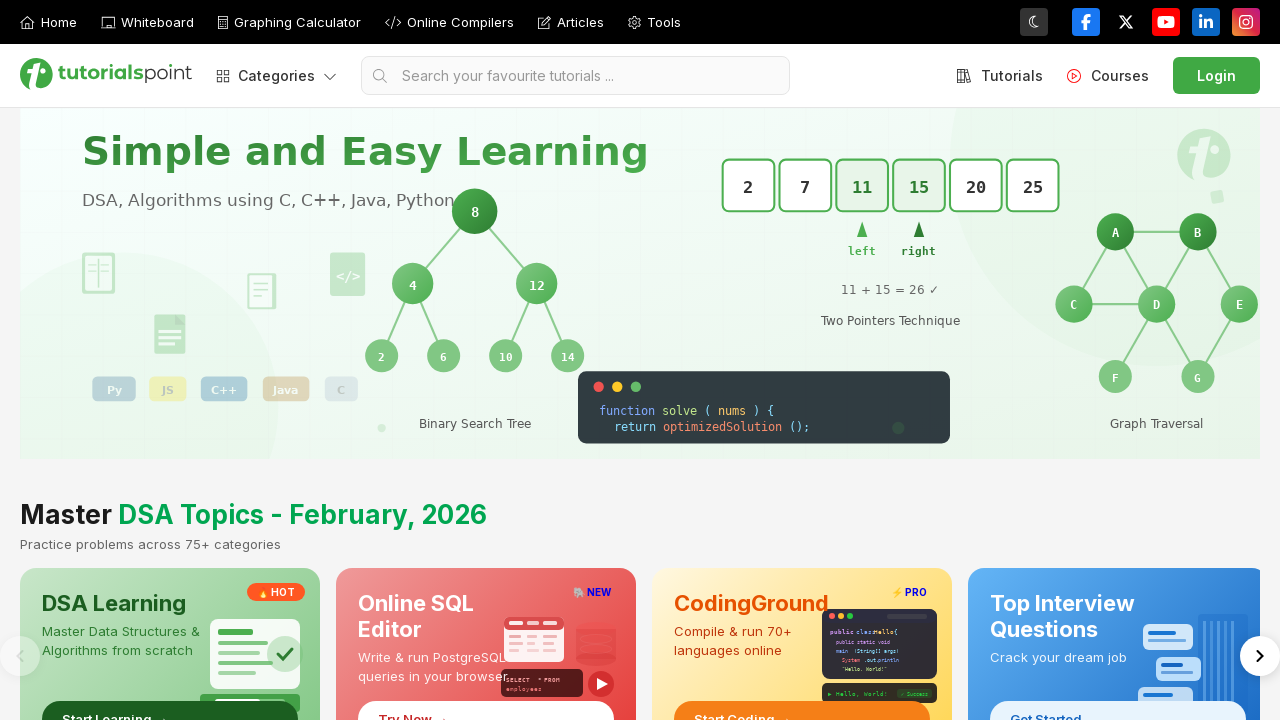

Located the ABOUT US element on the page
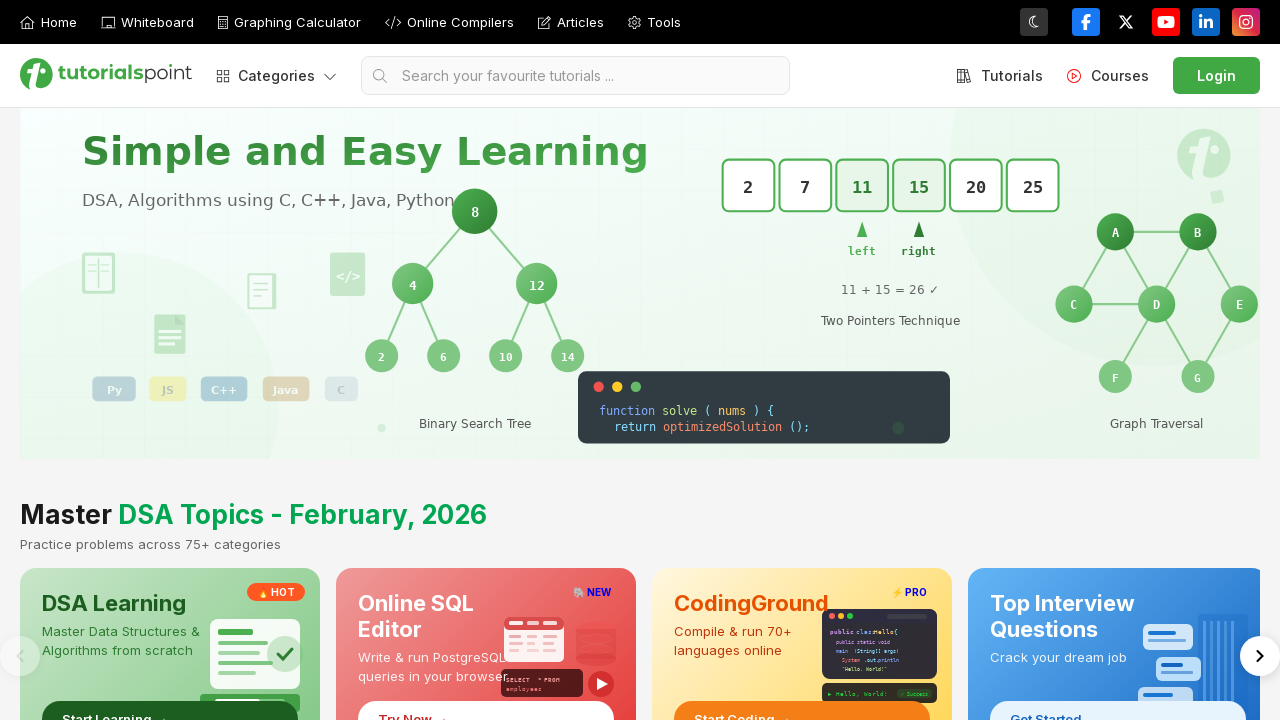

Scrolled to the ABOUT US element
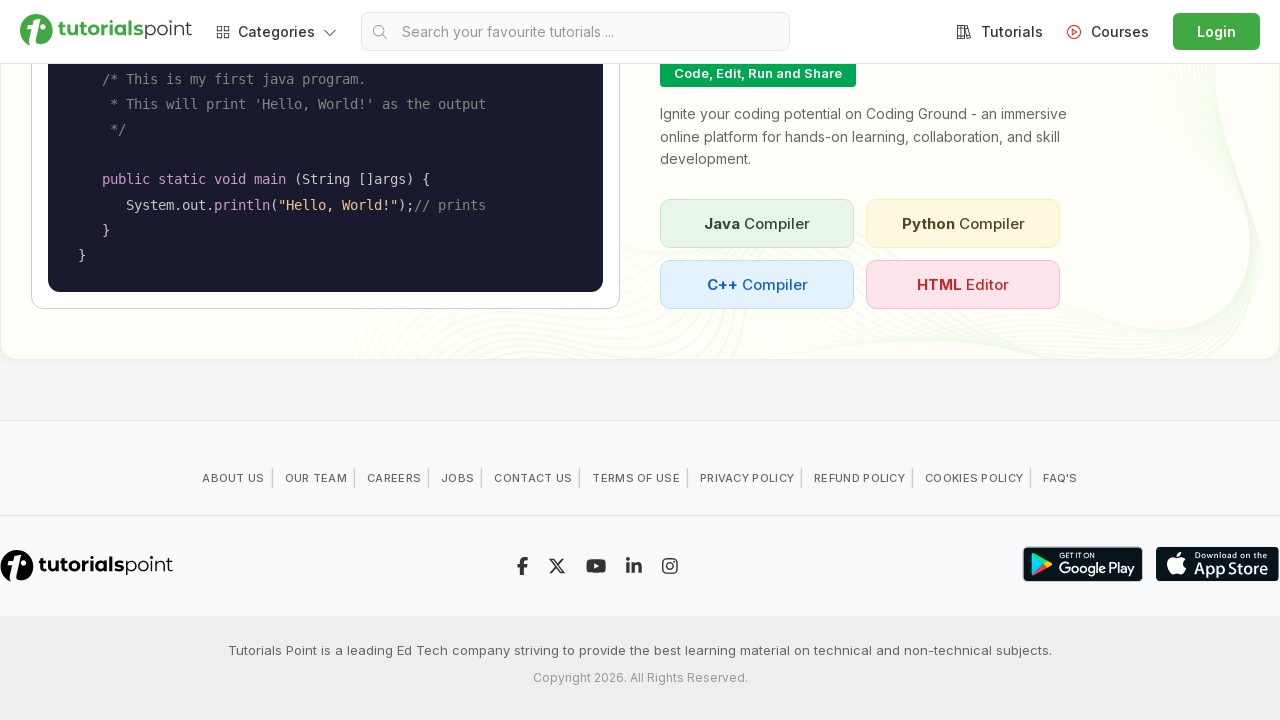

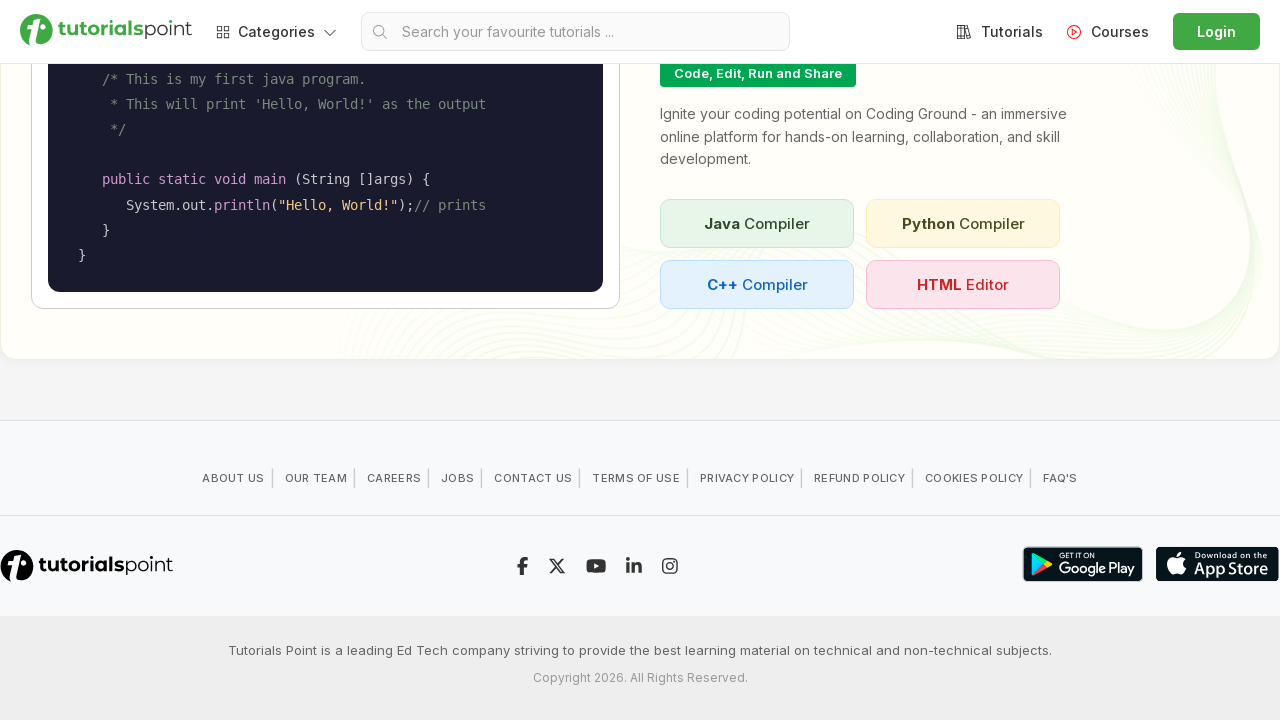